Tests file download functionality by navigating to a download page, clicking the first download link, and verifying that a file was successfully downloaded.

Starting URL: https://the-internet.herokuapp.com/download

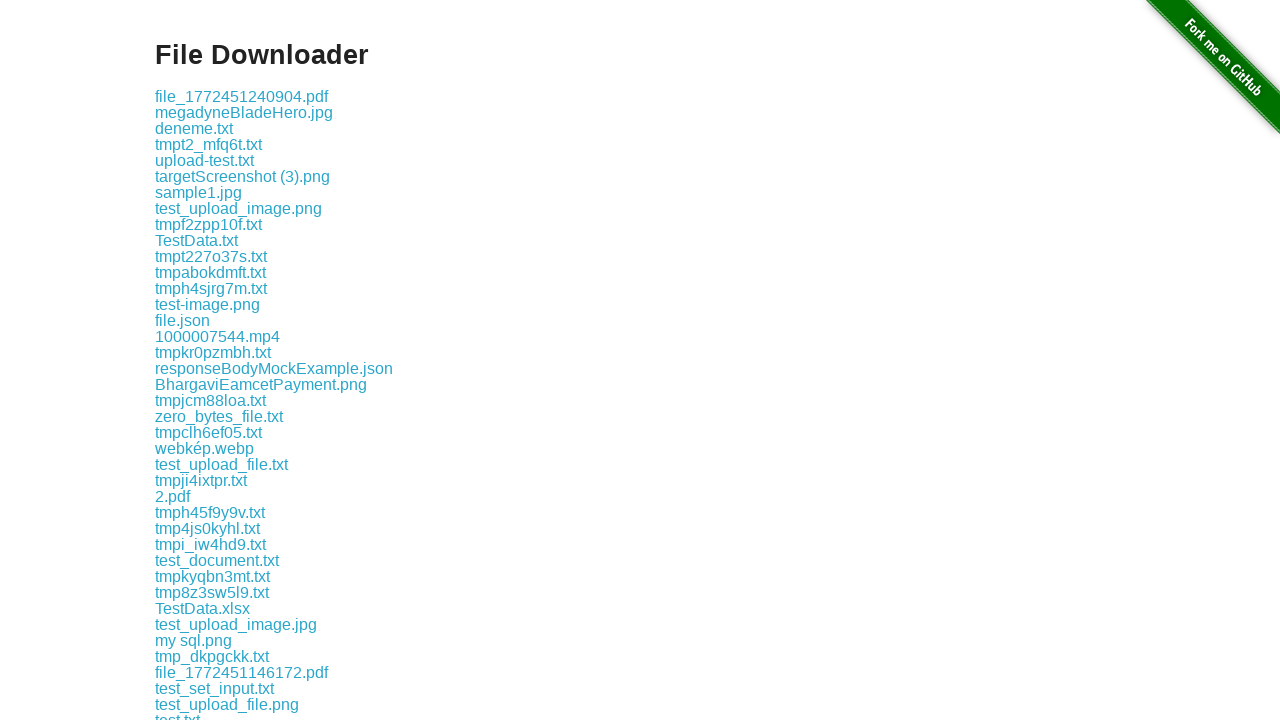

Waited for download links to be visible on the page
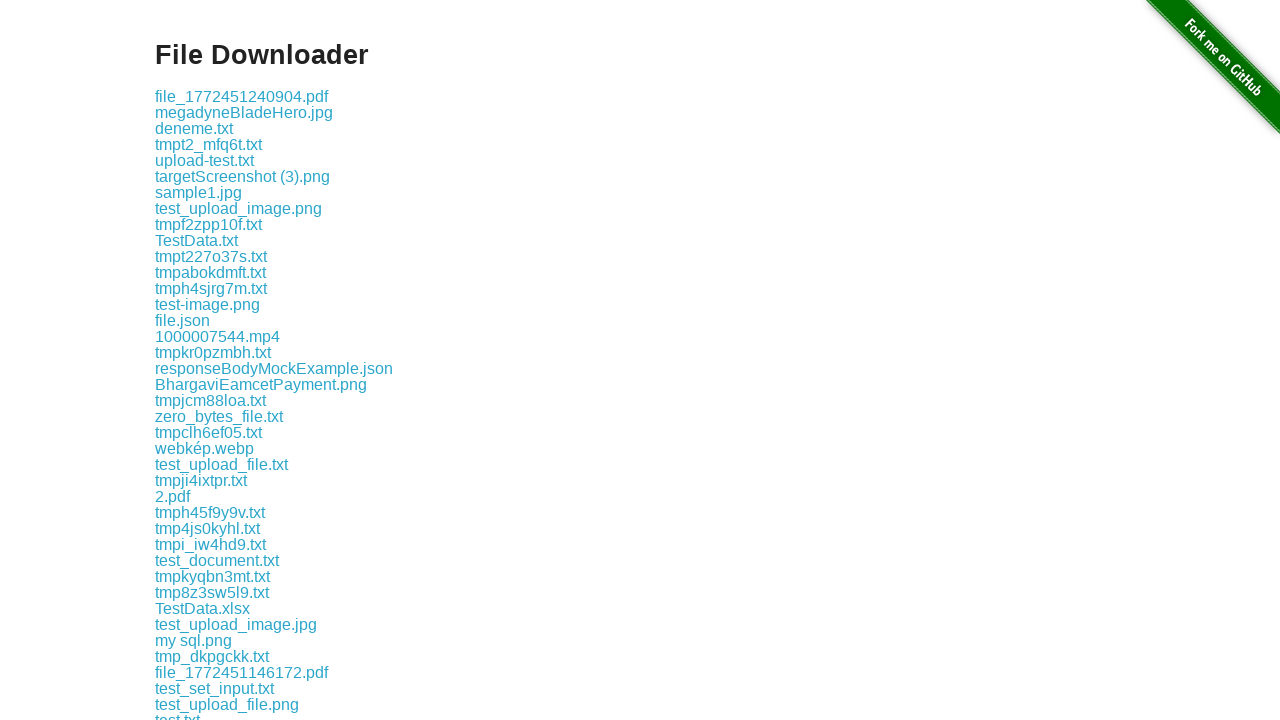

Clicked the first download link at (242, 96) on .example a
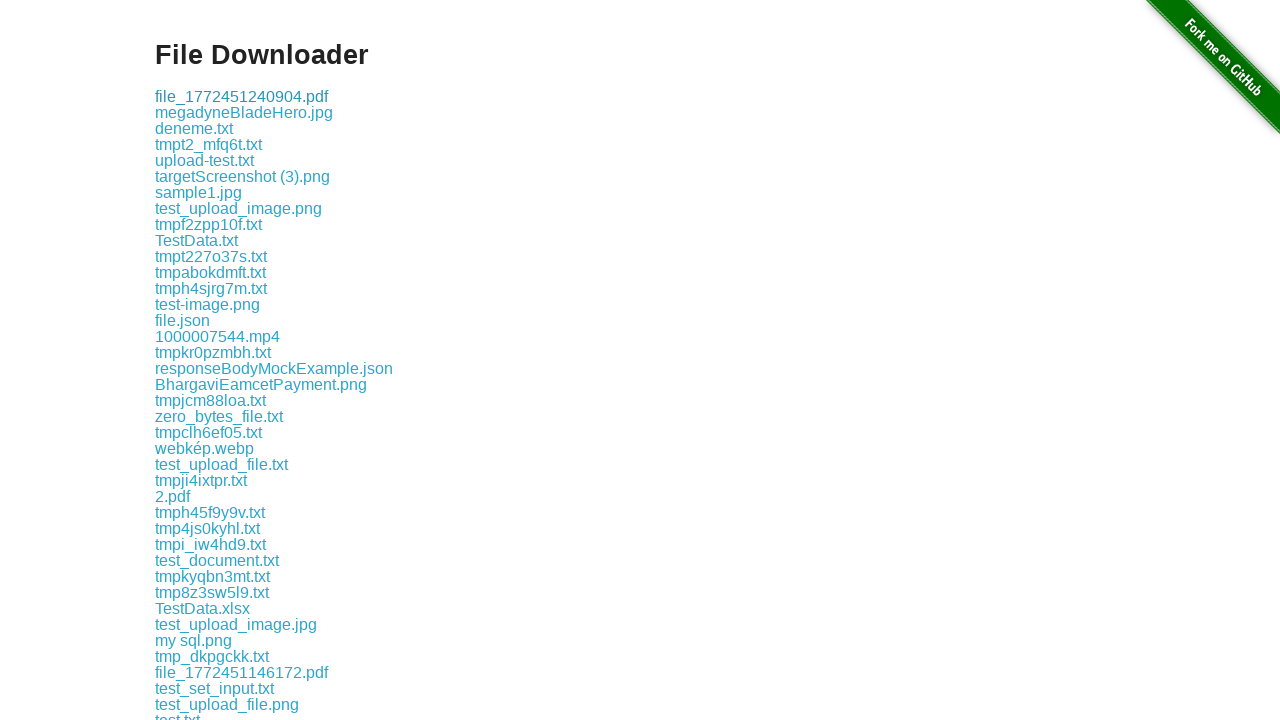

Download completed successfully
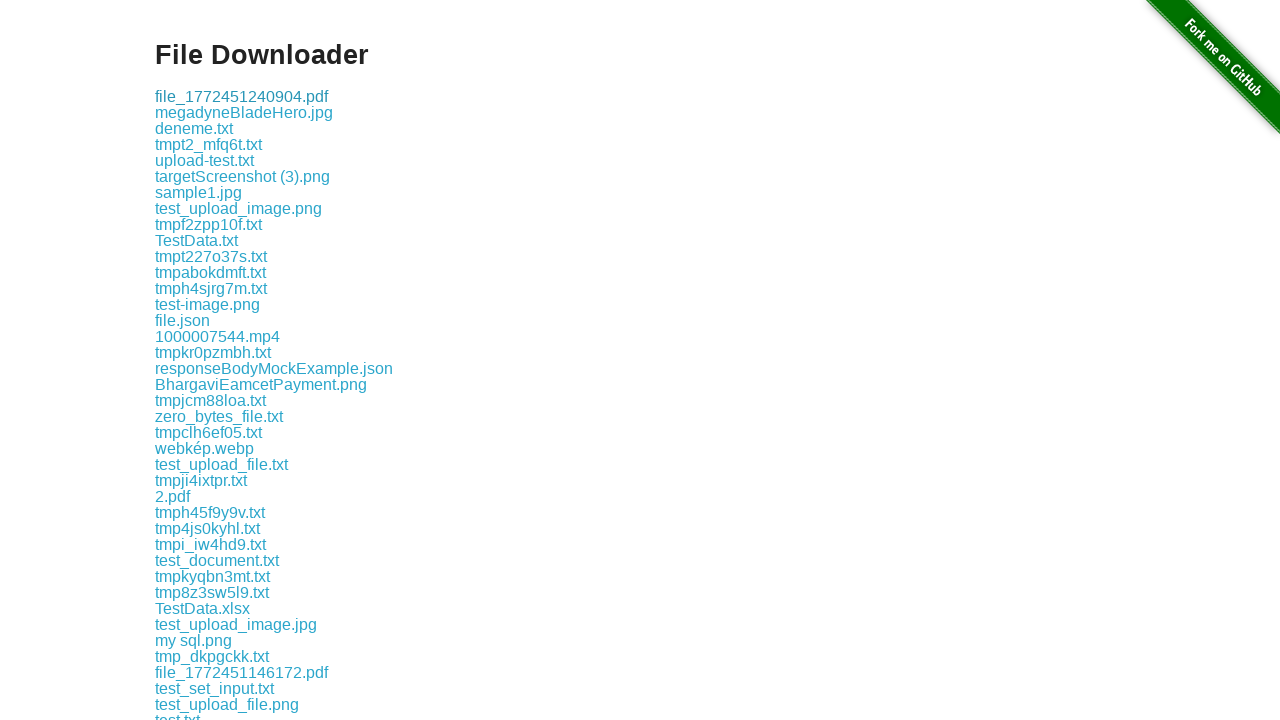

Verified that downloaded file exists and has valid path
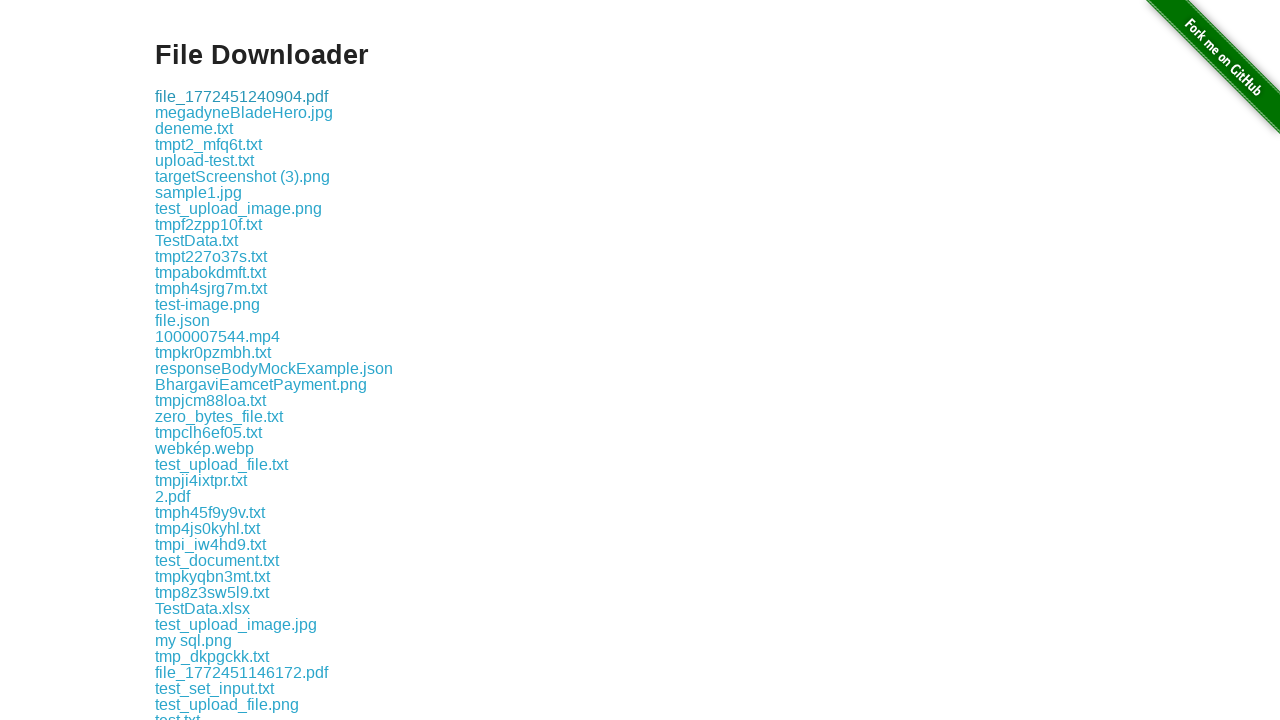

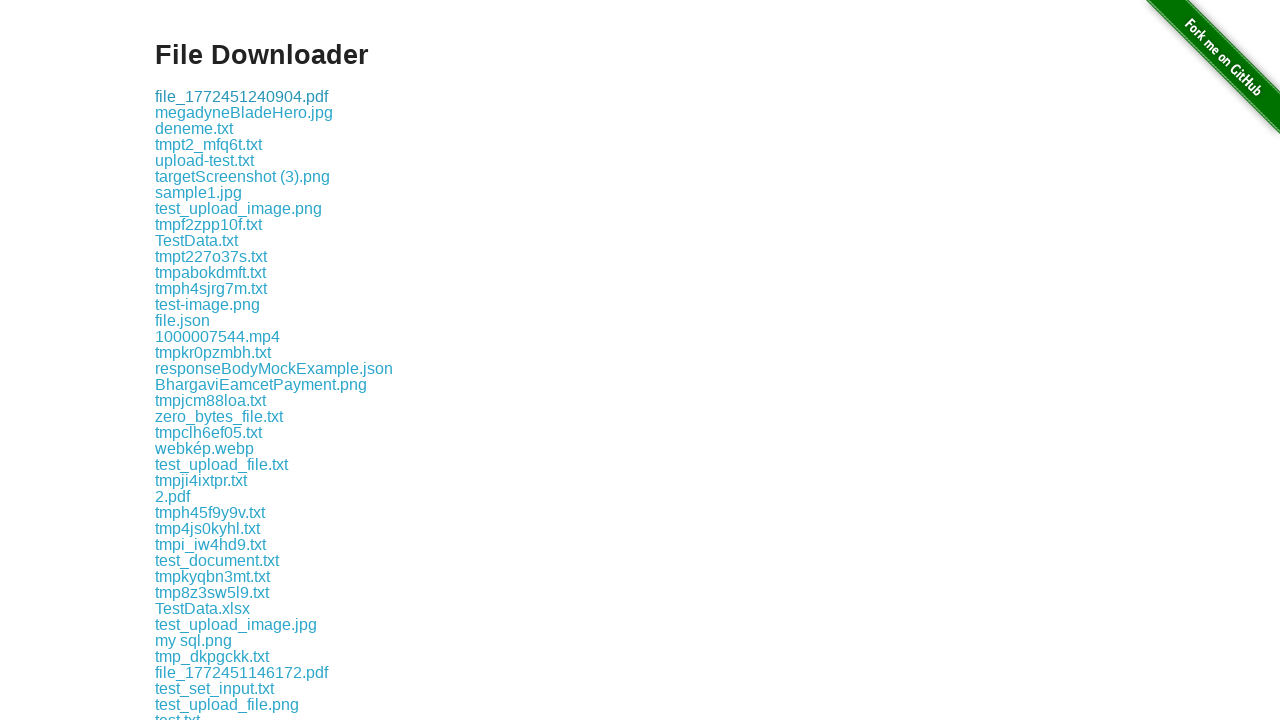